Tests the double-click button functionality on DemoQA Elements page by navigating to the Buttons section and verifying the double-click message appears

Starting URL: https://demoqa.com/elements

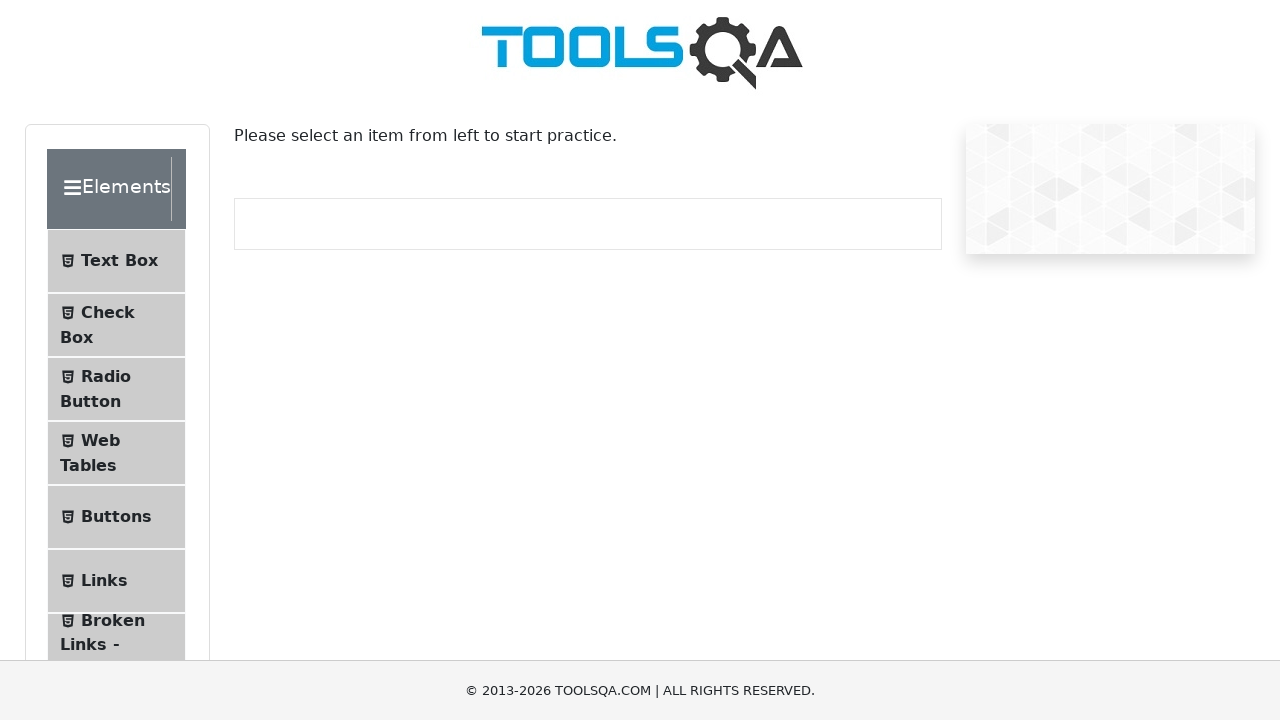

Clicked on 'Buttons' option in the sidebar at (116, 517) on li#item-4
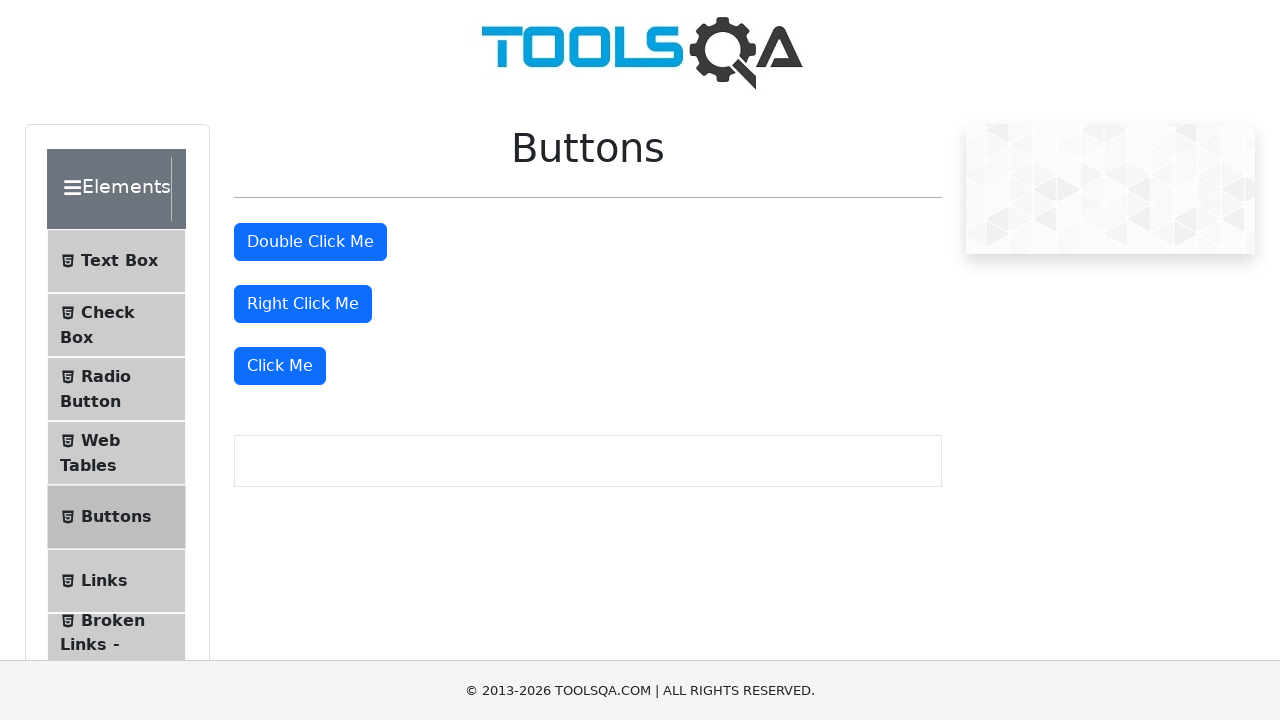

Buttons page loaded and double-click button is visible
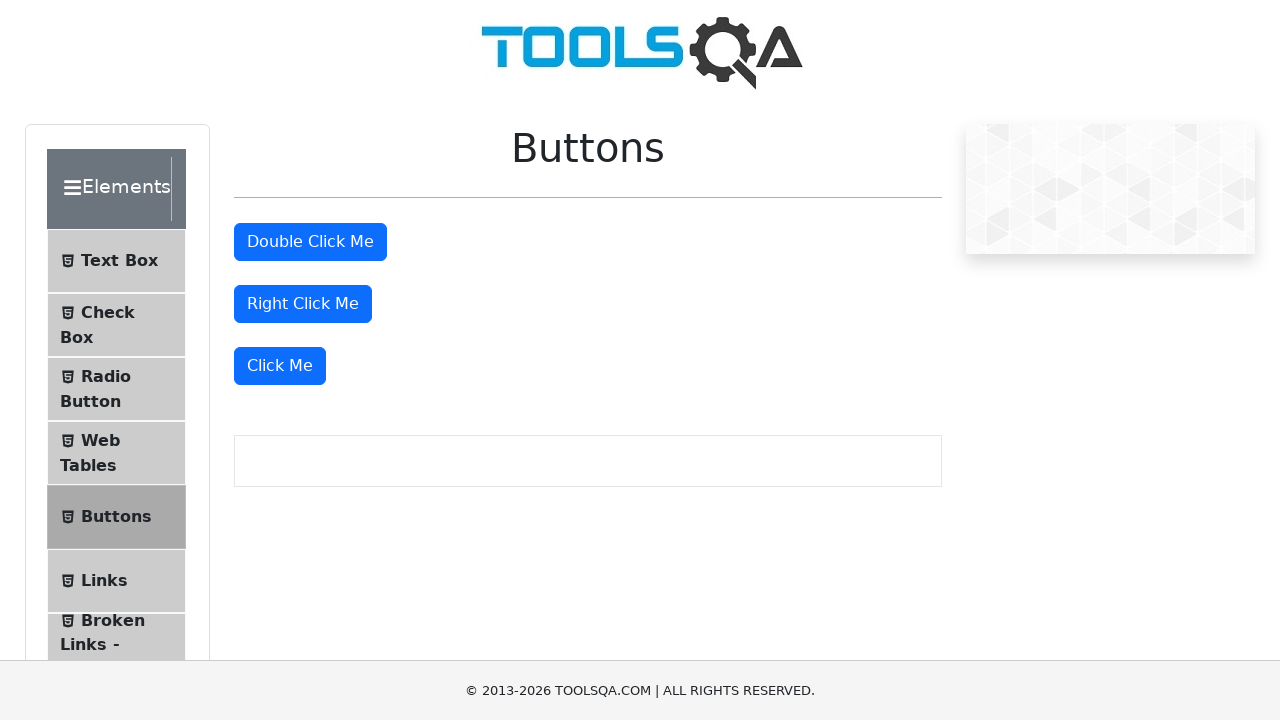

Double-clicked the 'Double Click Me' button at (310, 242) on button#doubleClickBtn
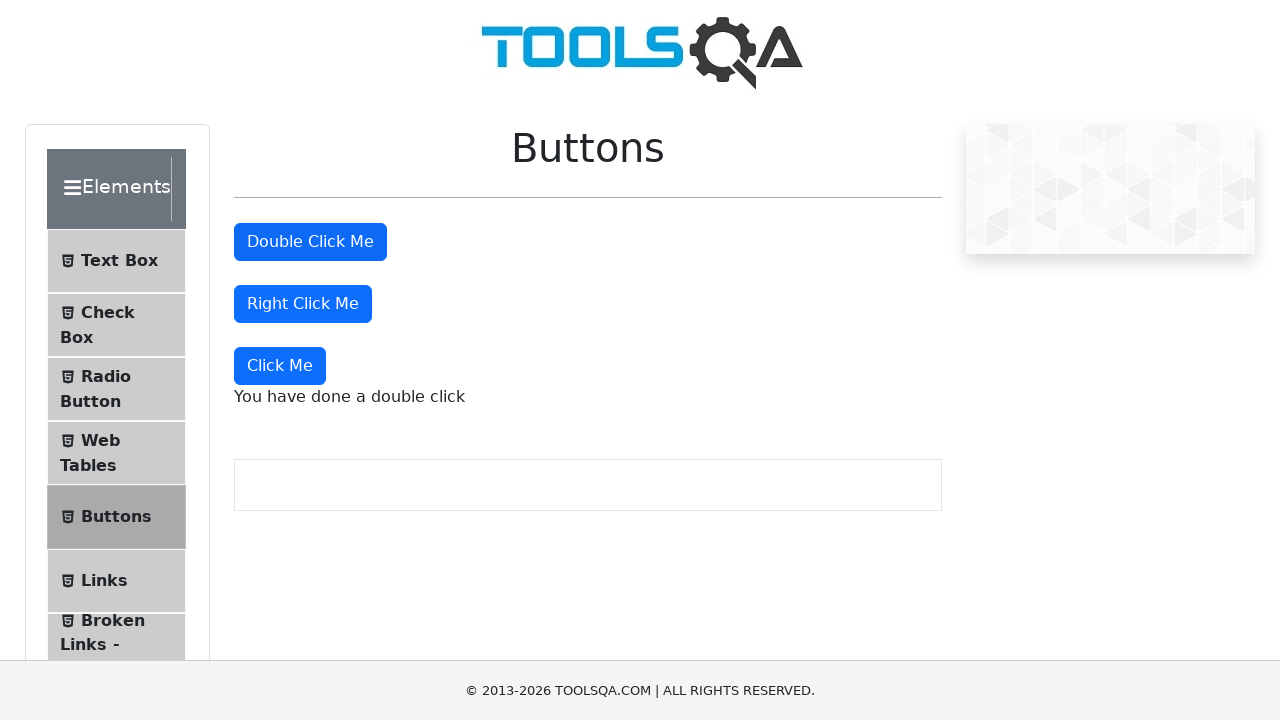

Double-click message appeared on the page
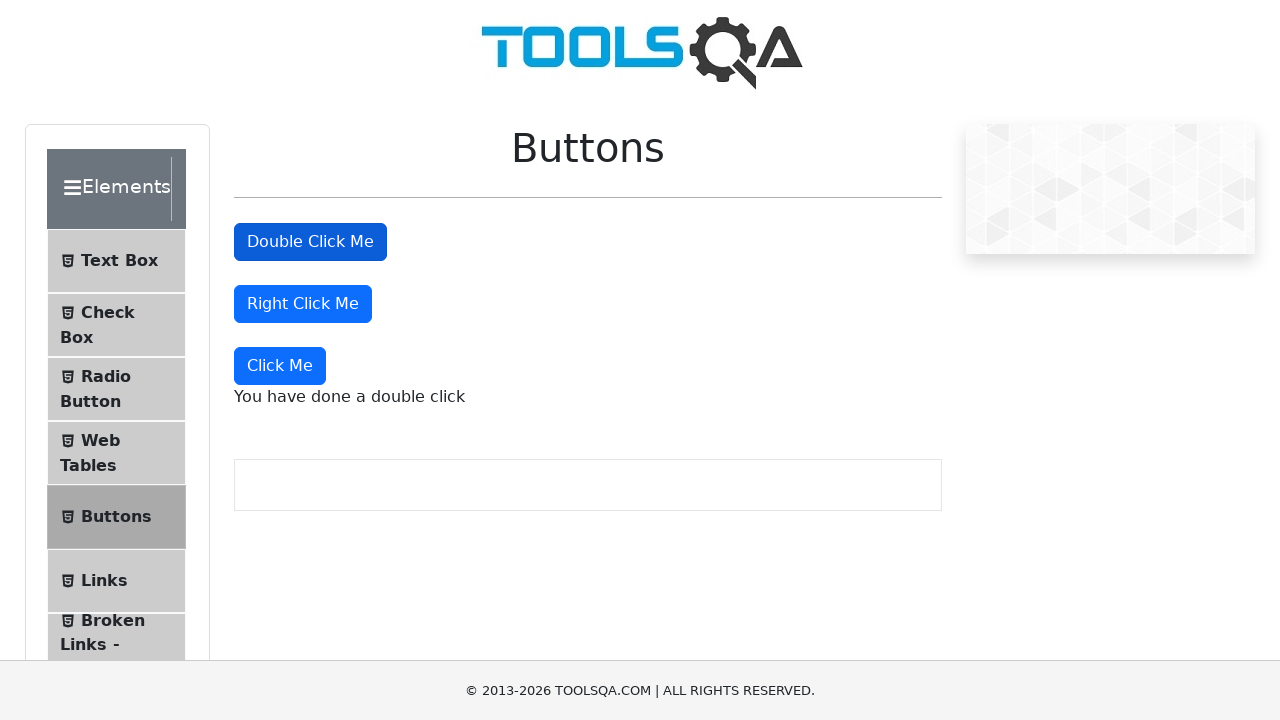

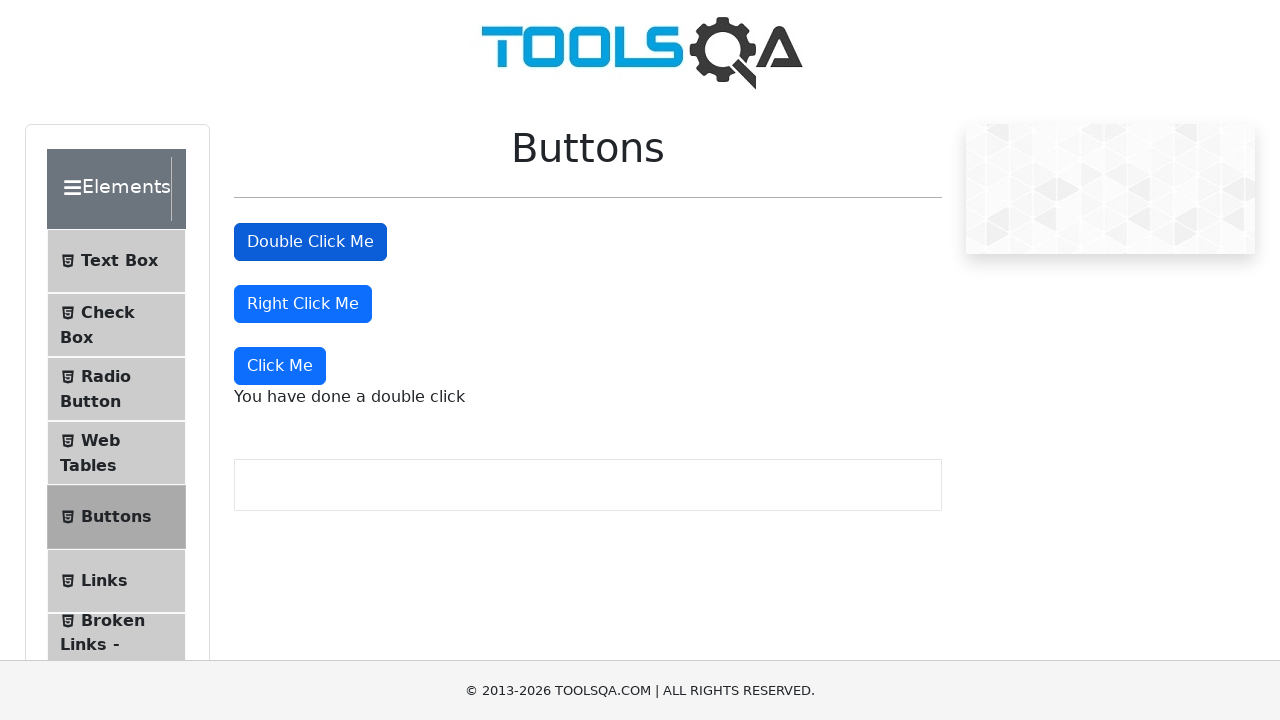